Navigates to the demo table page and verifies that last name column is present in the table

Starting URL: http://automationbykrishna.com

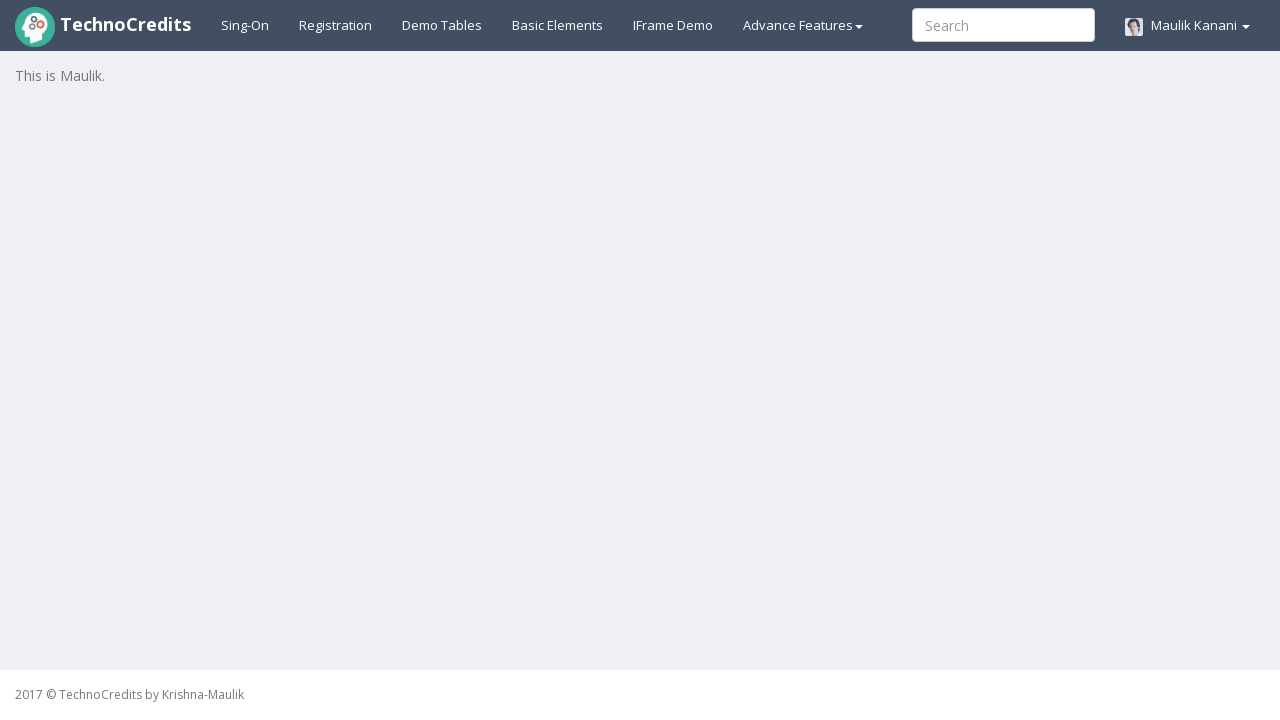

Clicked on Demo Table link at (442, 25) on a#demotable
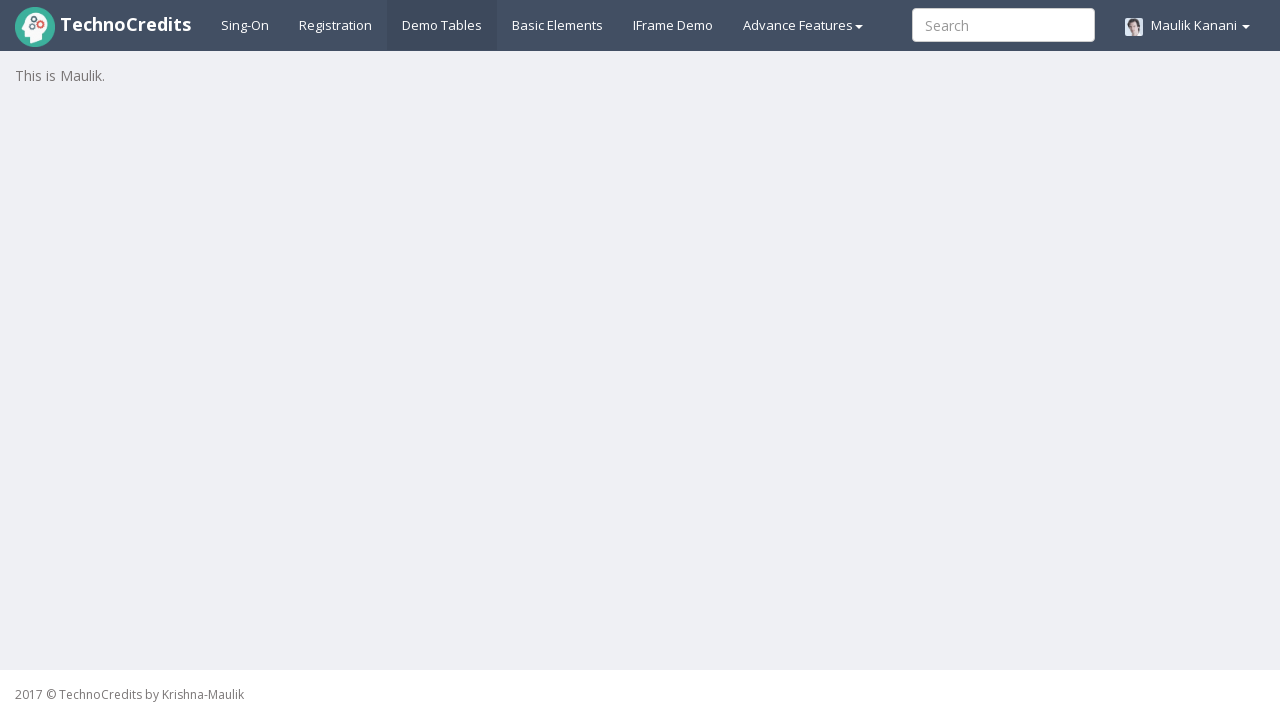

Last name column (3rd column) in table is present and loaded
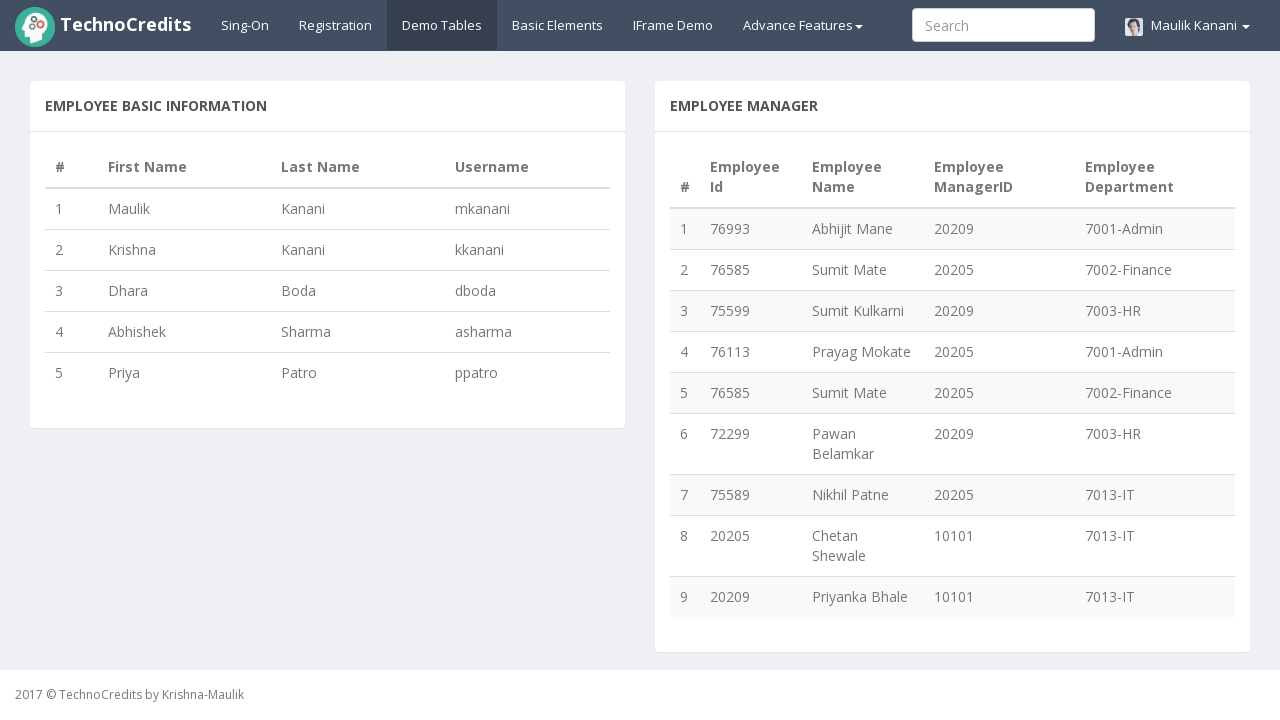

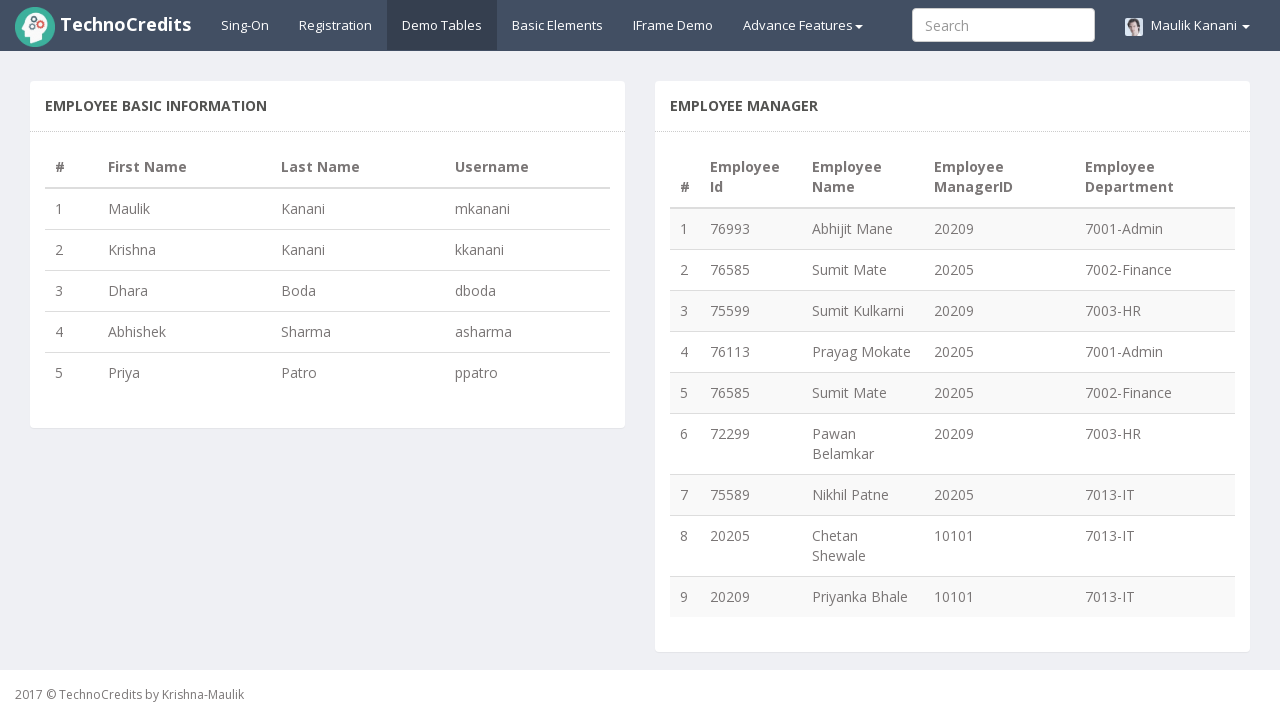